Tests iframe handling by switching to two different frames (frame1 and frame2) and verifying text content within each frame's sample heading element.

Starting URL: https://demoqa.com/frames

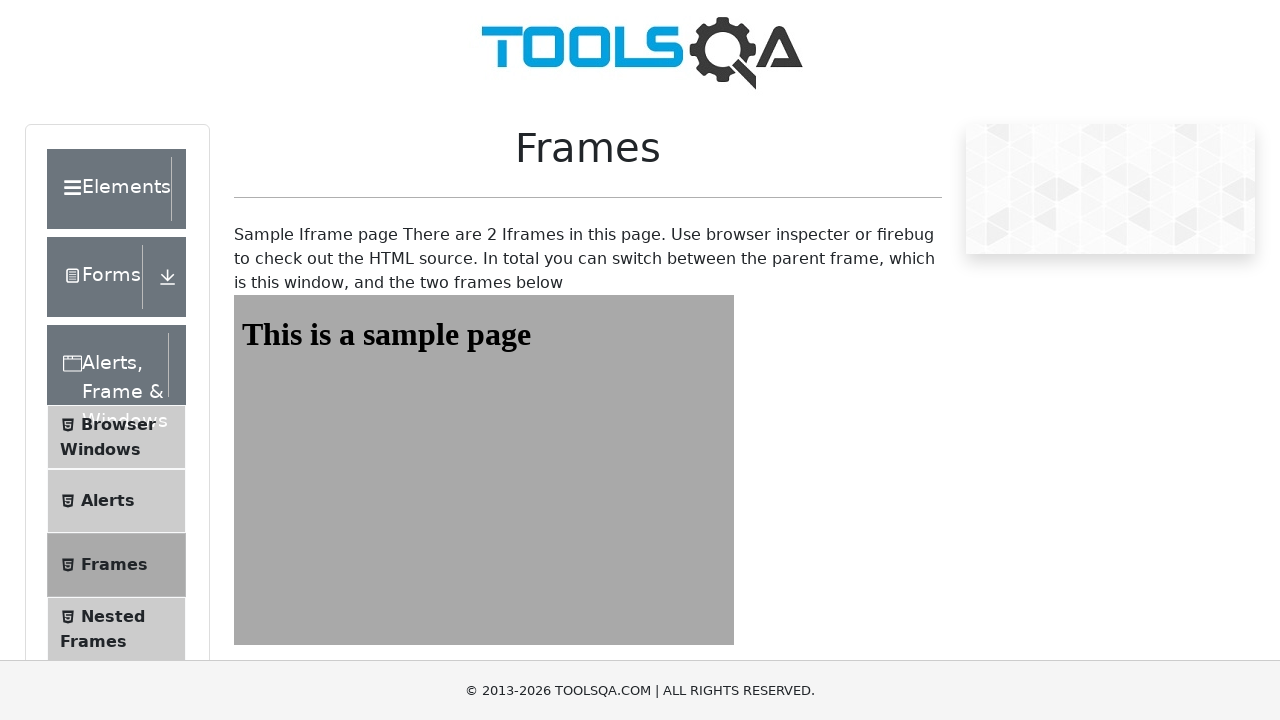

Navigated to https://demoqa.com/frames
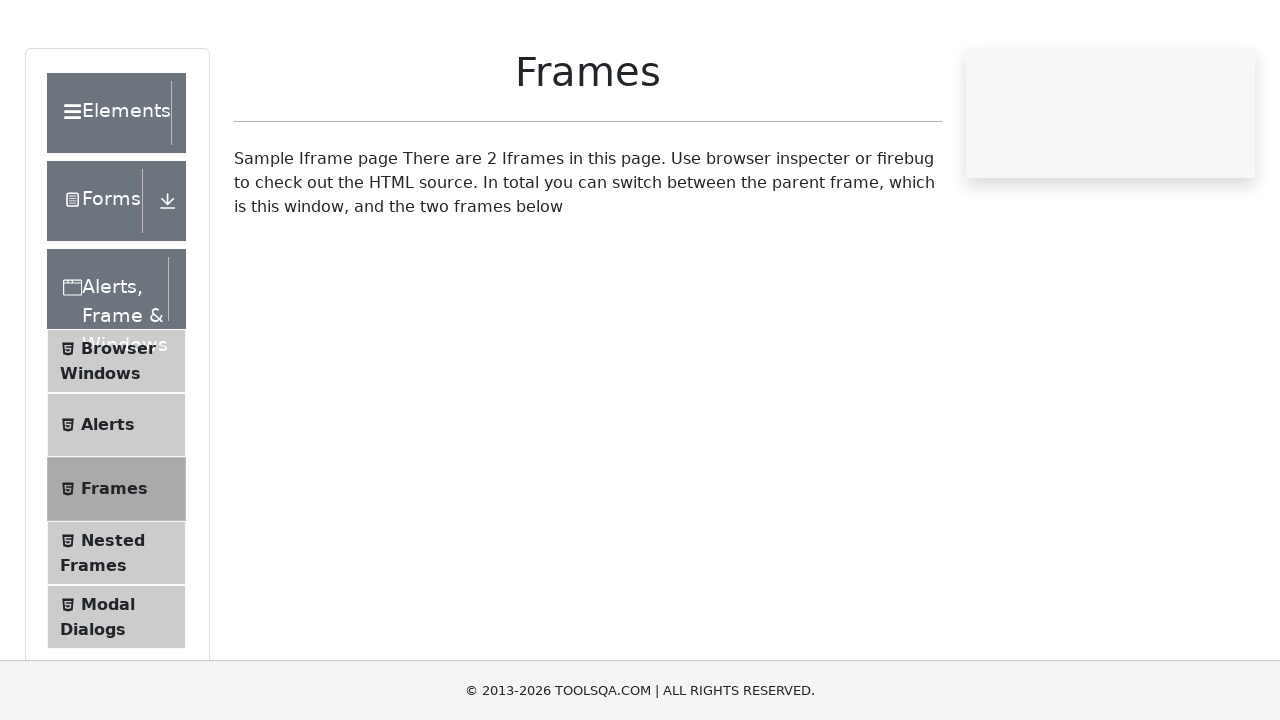

Located frame1 element
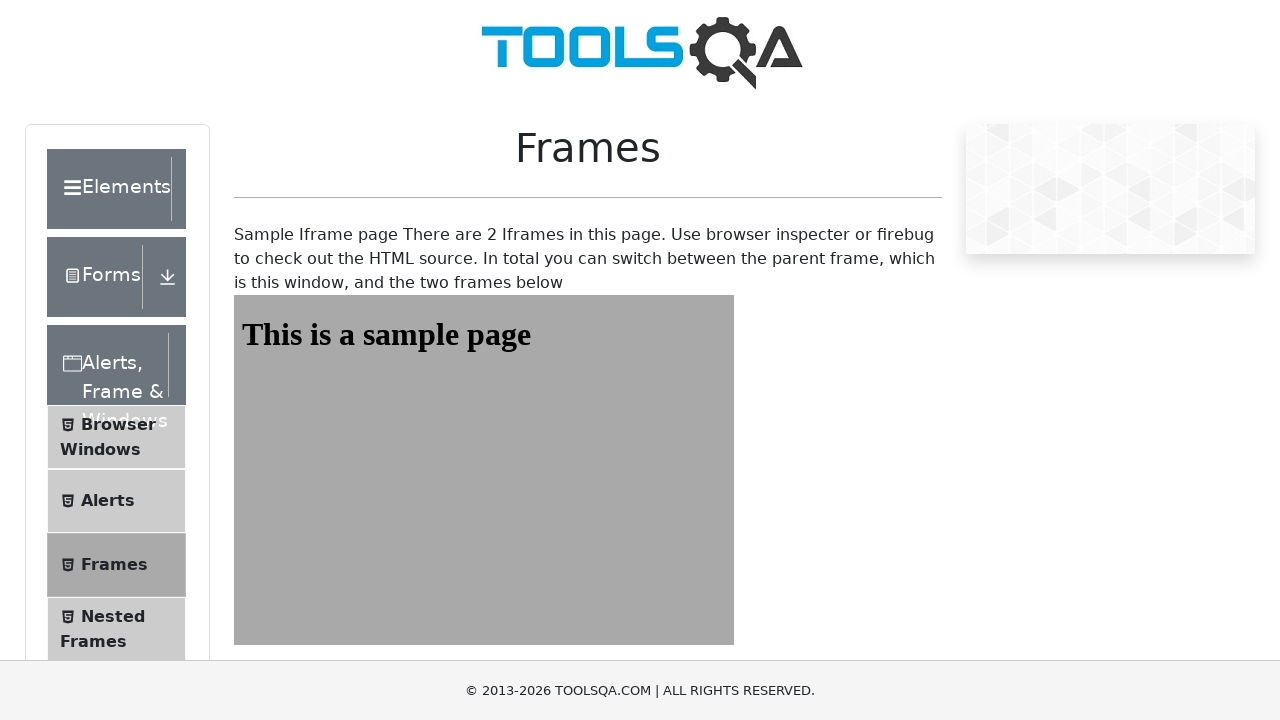

Retrieved text from frame1 heading: 'This is a sample page'
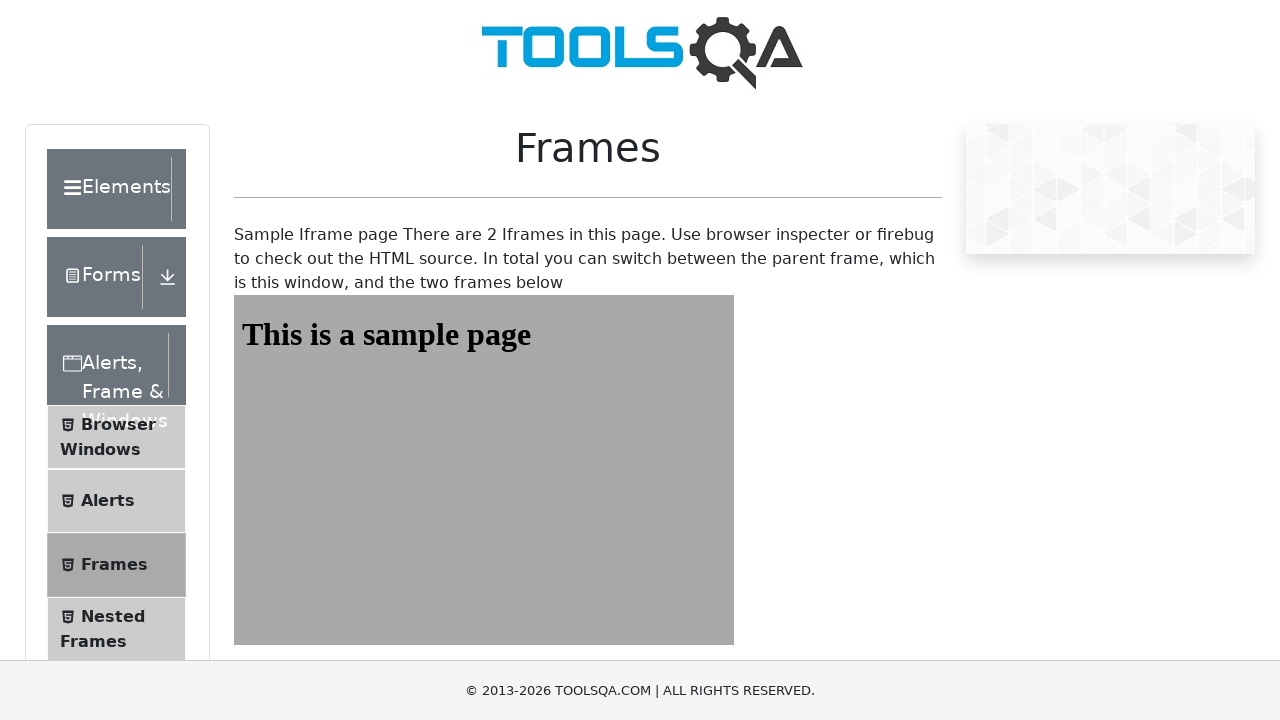

Printed frame1 heading text: 'This is a sample page'
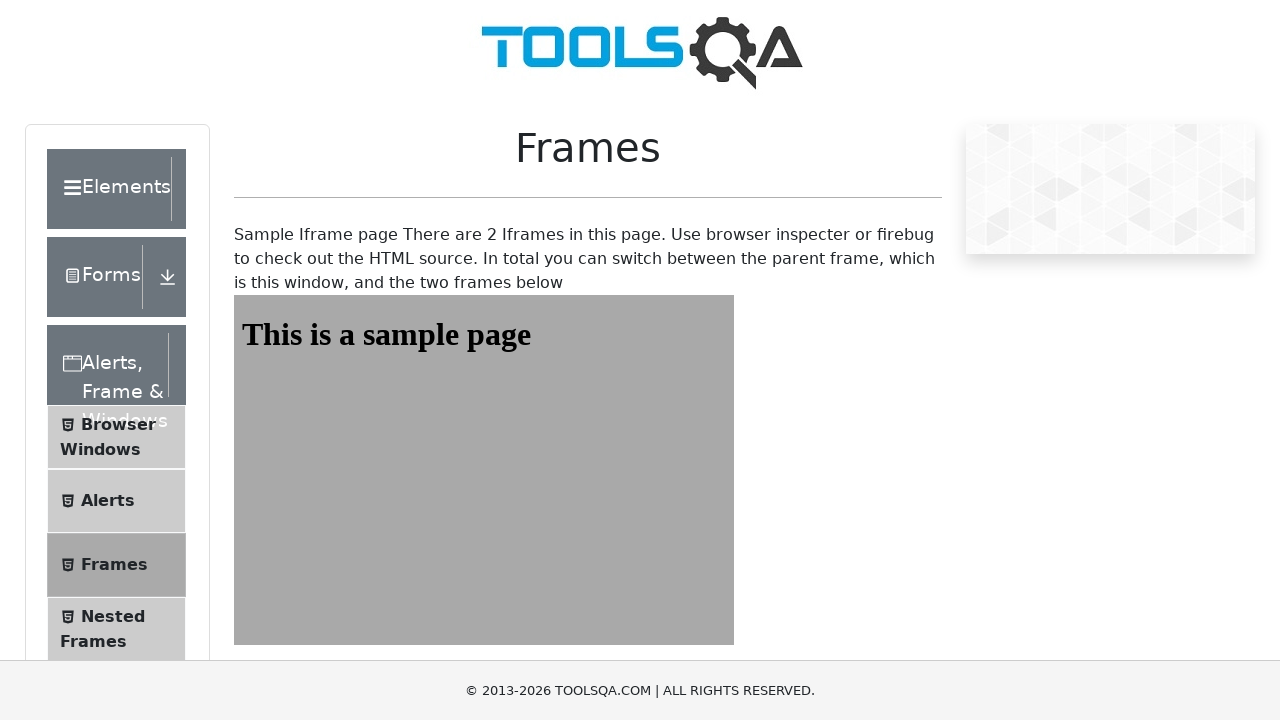

Located frame2 element
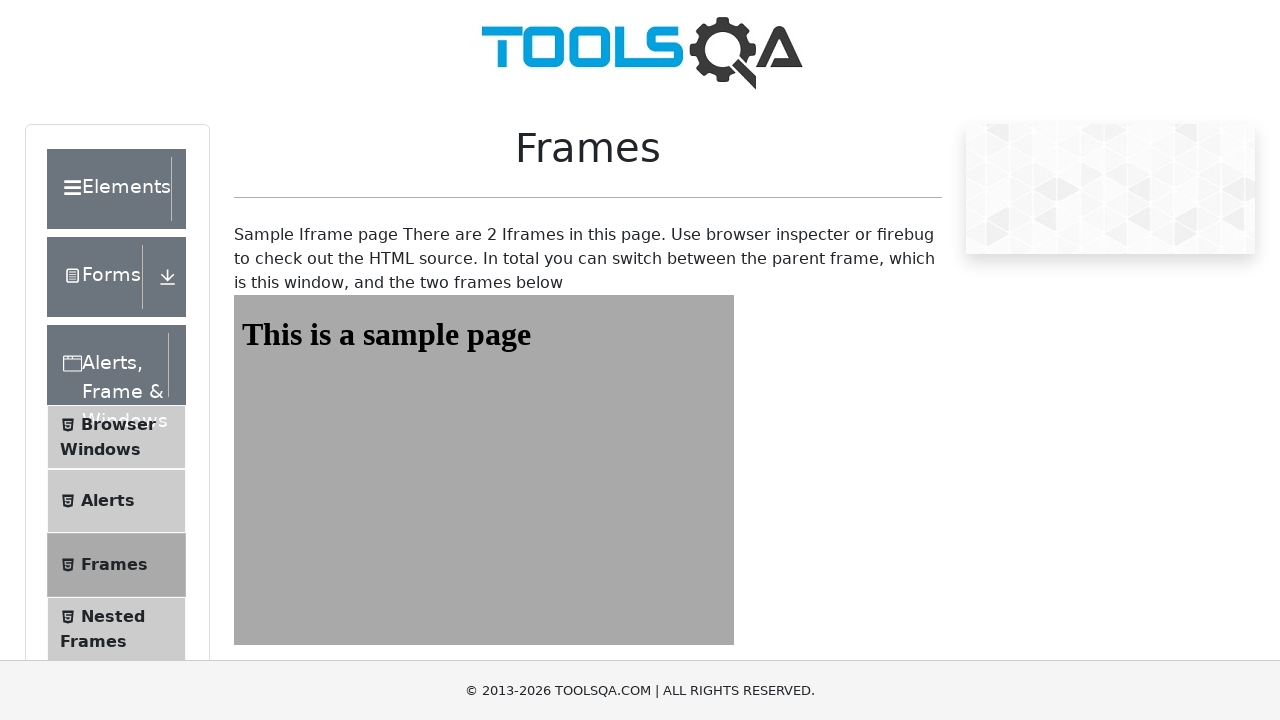

Retrieved text from frame2 heading: 'This is a sample page'
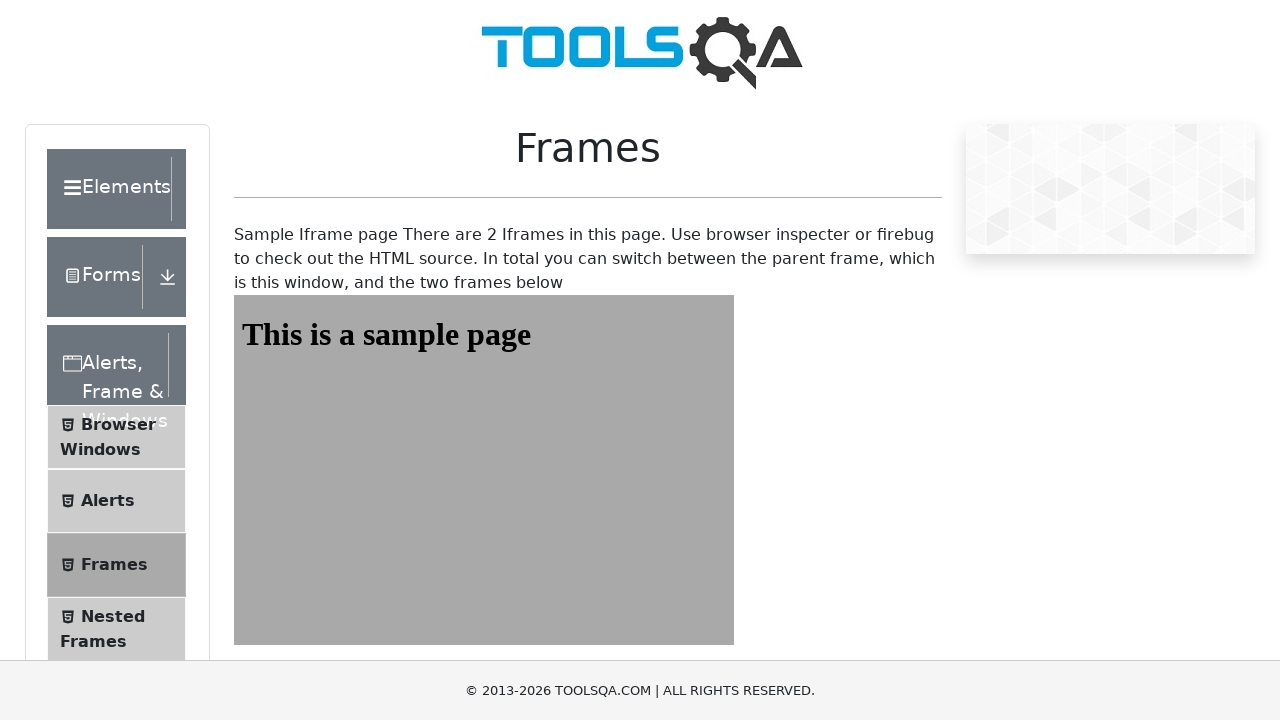

Printed frame2 heading text: 'This is a sample page'
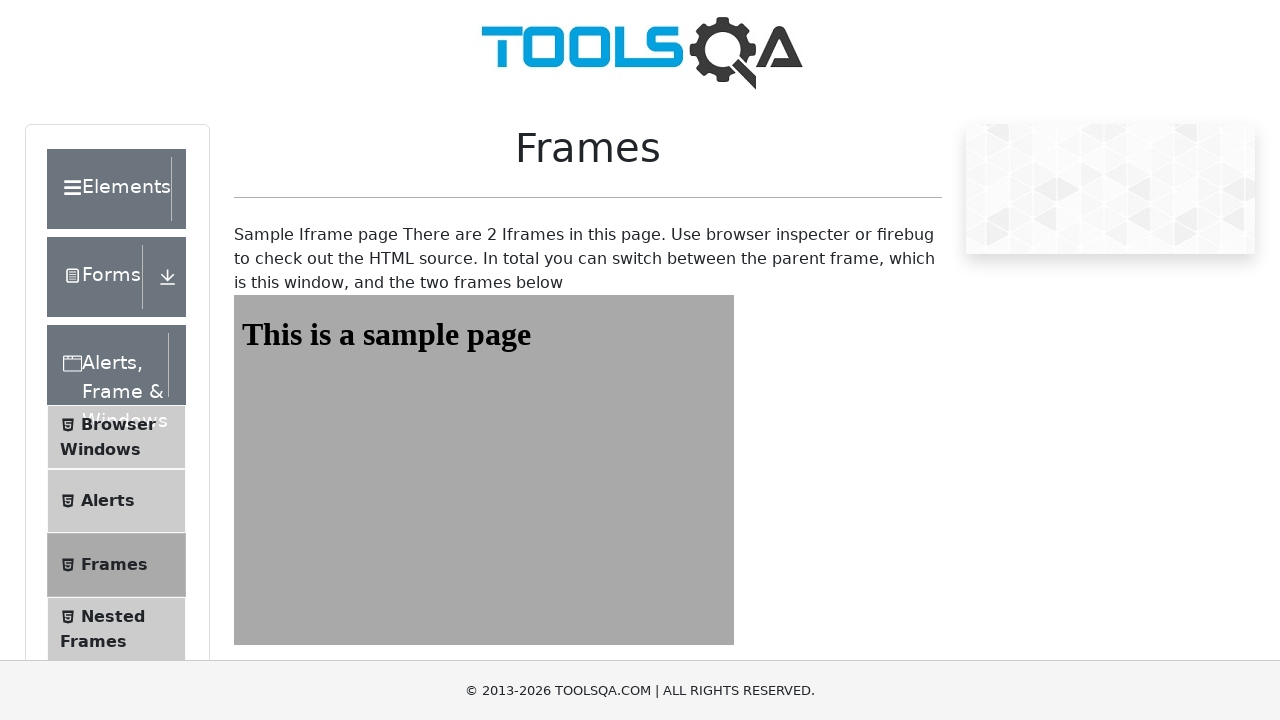

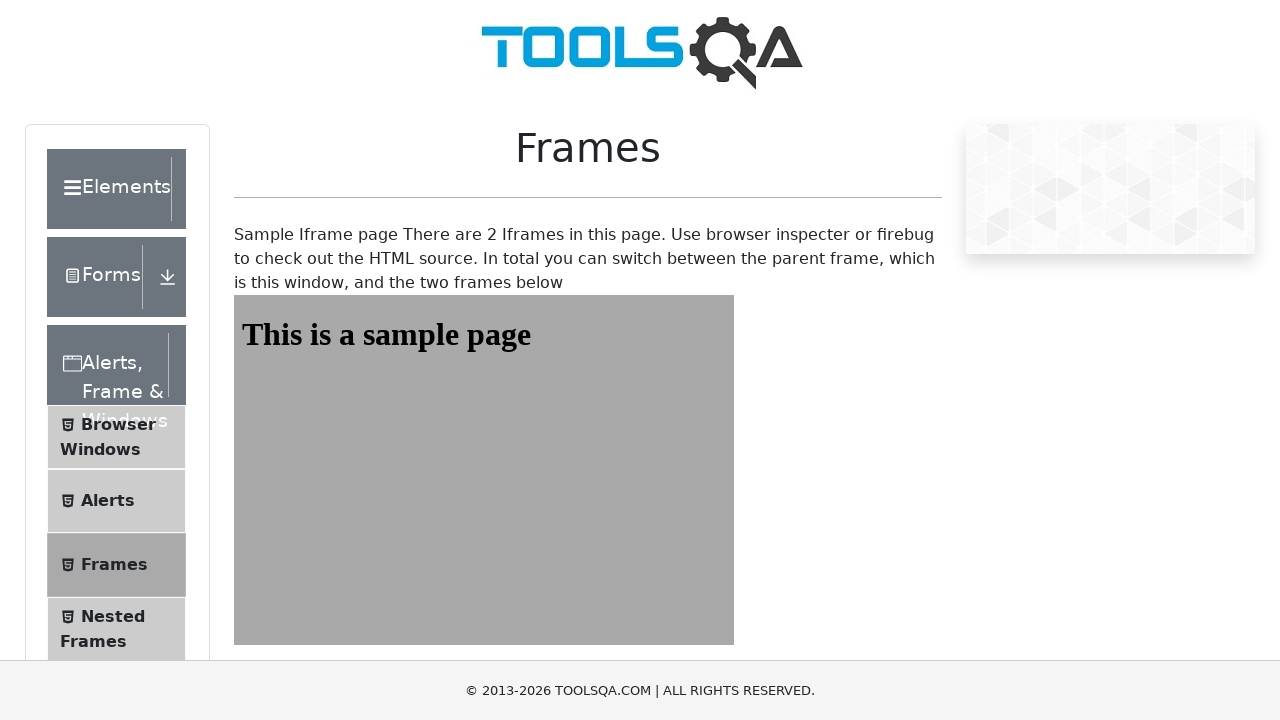